Tests a math challenge form by reading a value from the page, calculating the answer using a logarithmic formula, filling in the result, checking required checkboxes, and submitting the form.

Starting URL: http://suninjuly.github.io/math.html

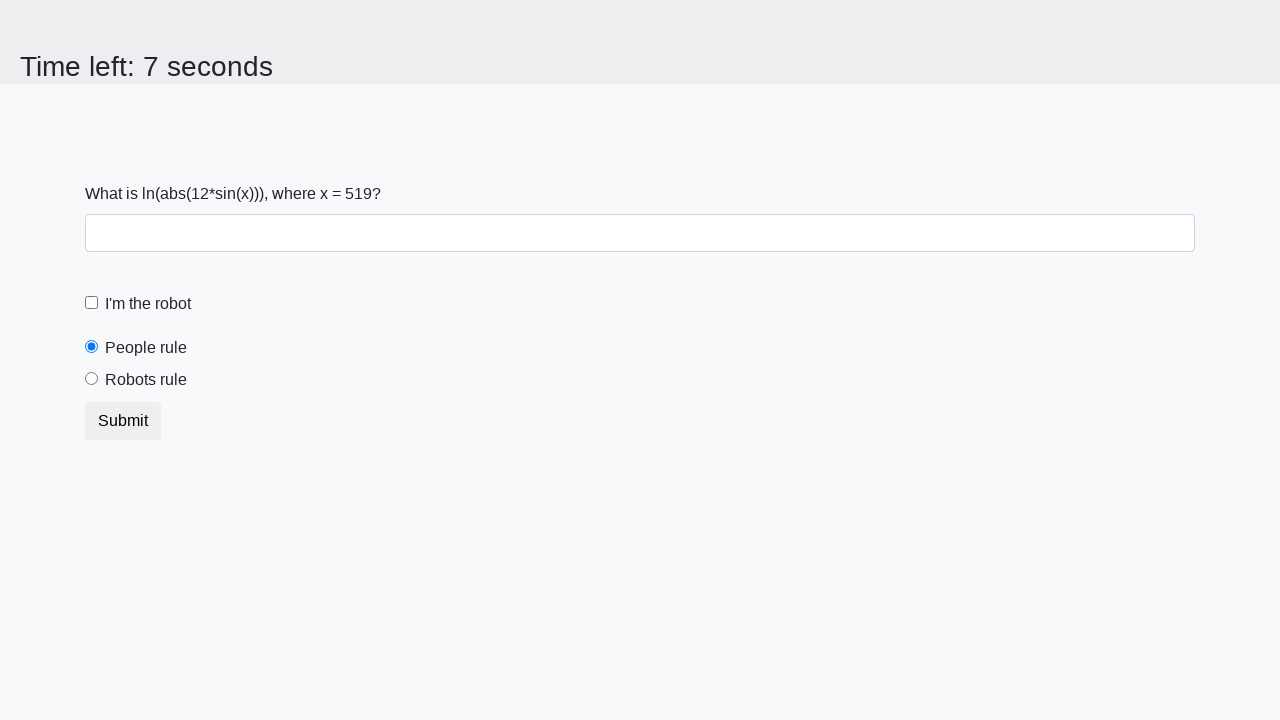

Located the x value input element on the page
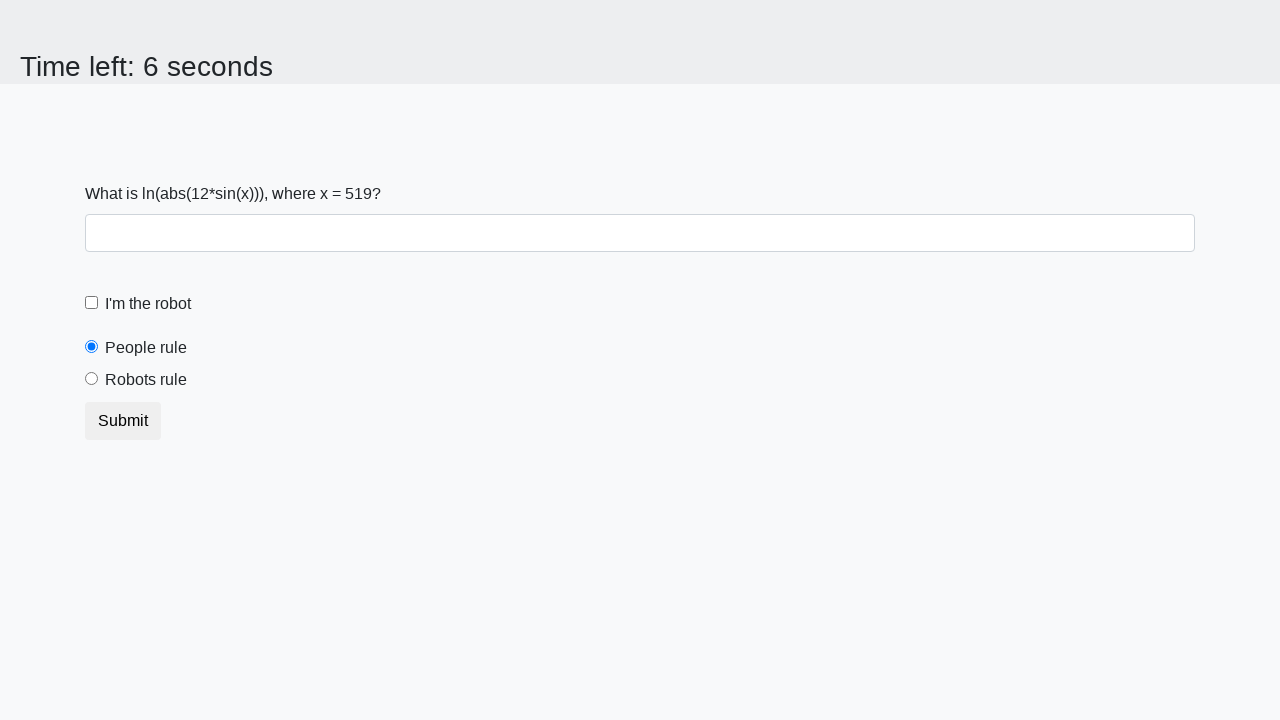

Retrieved x value from the page
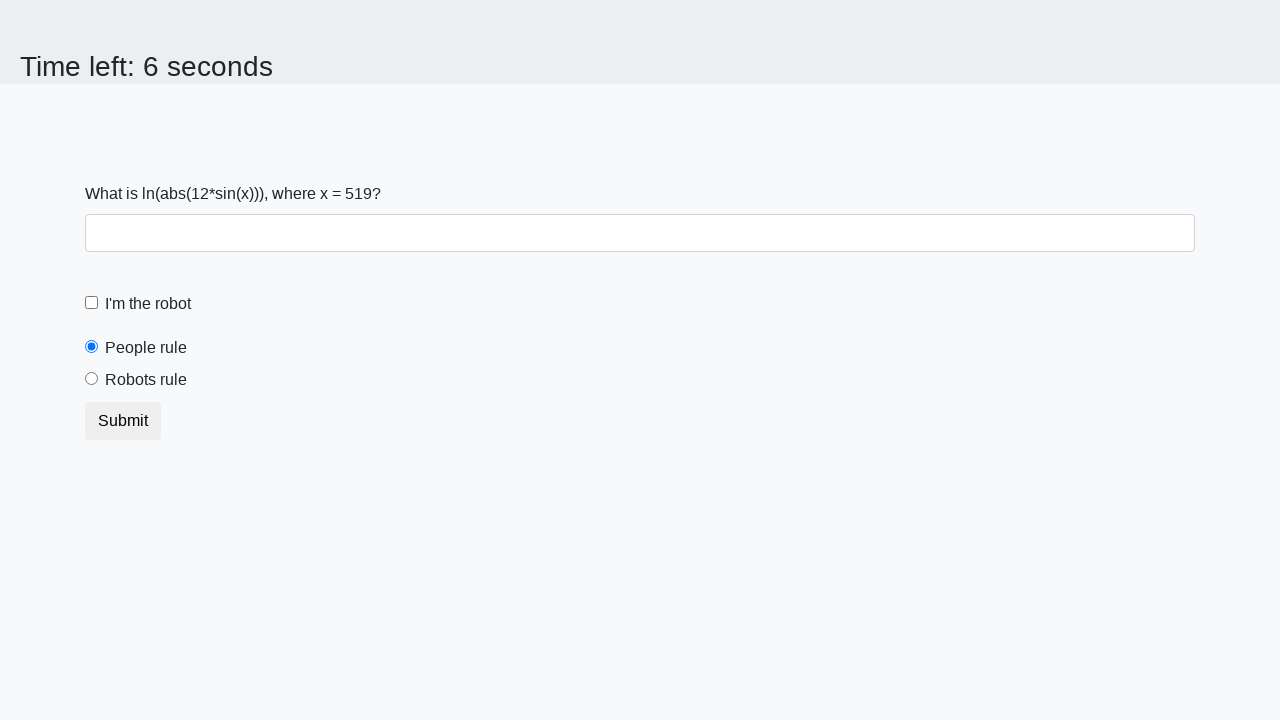

Calculated logarithmic formula result: 1.9656405166725657
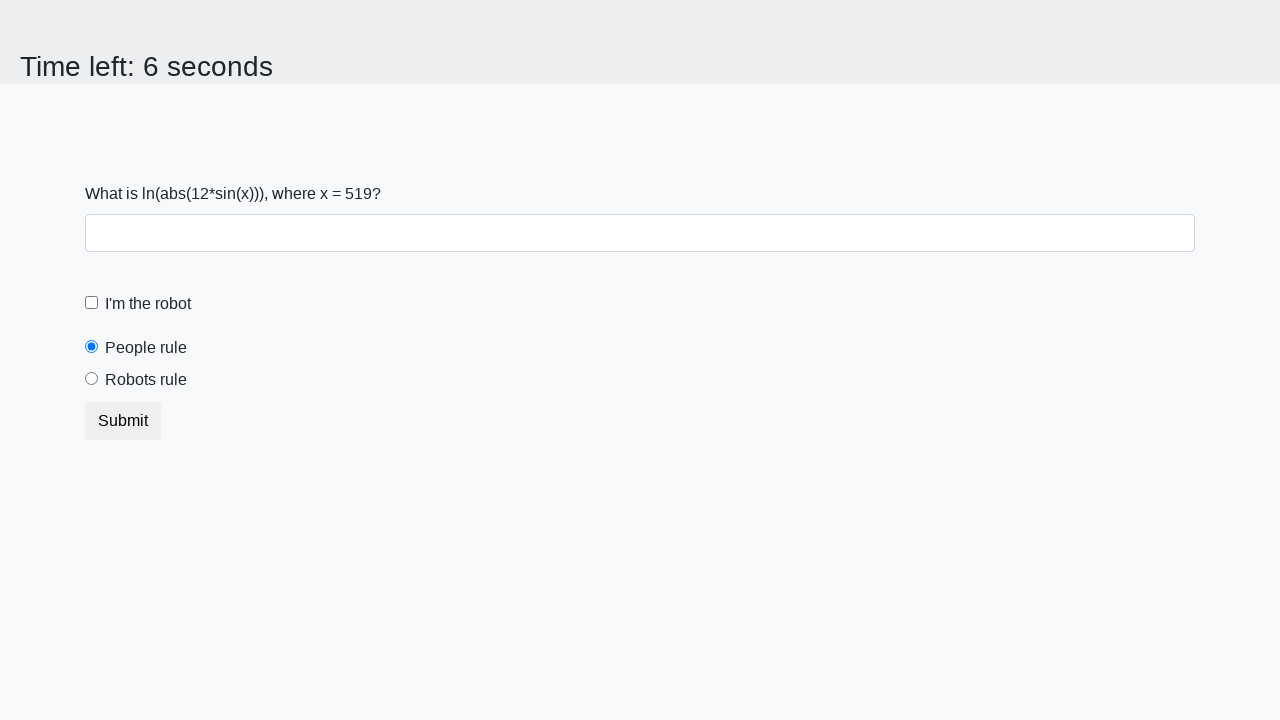

Filled answer field with calculated result on #answer
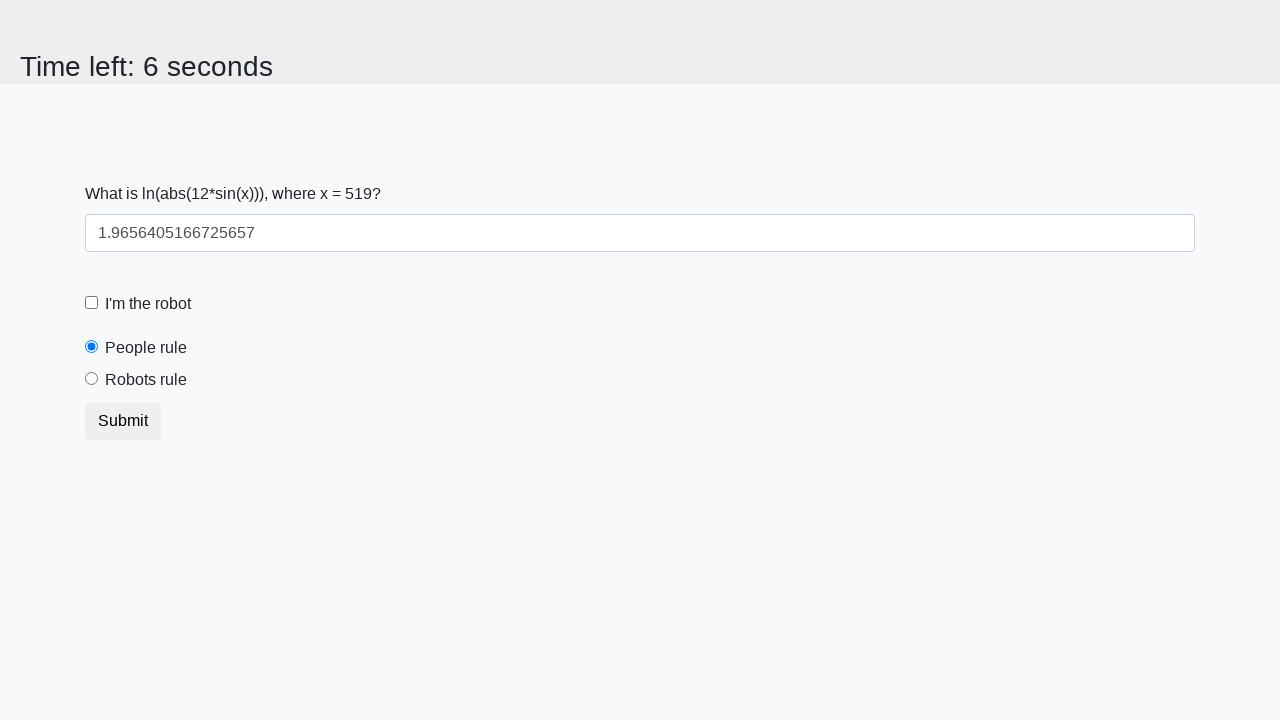

Checked the robot checkbox at (148, 304) on [for='robotCheckbox']
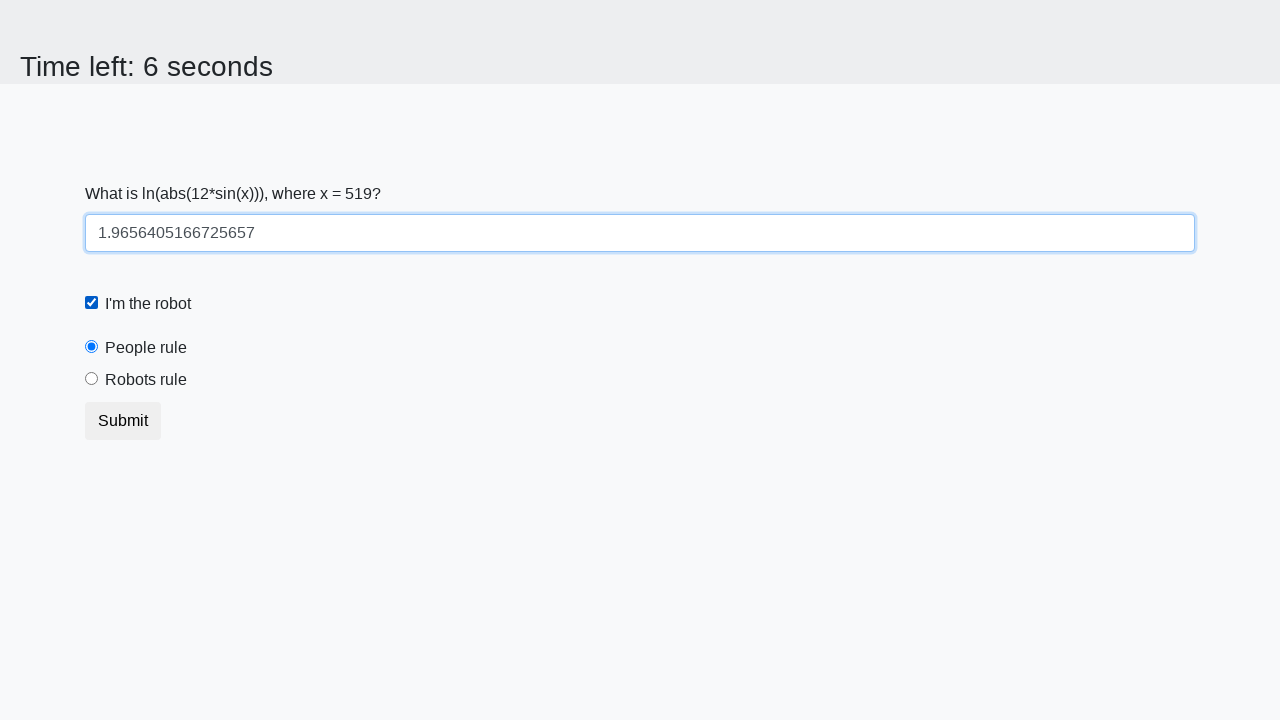

Selected the robots rule radio button at (146, 380) on [for='robotsRule']
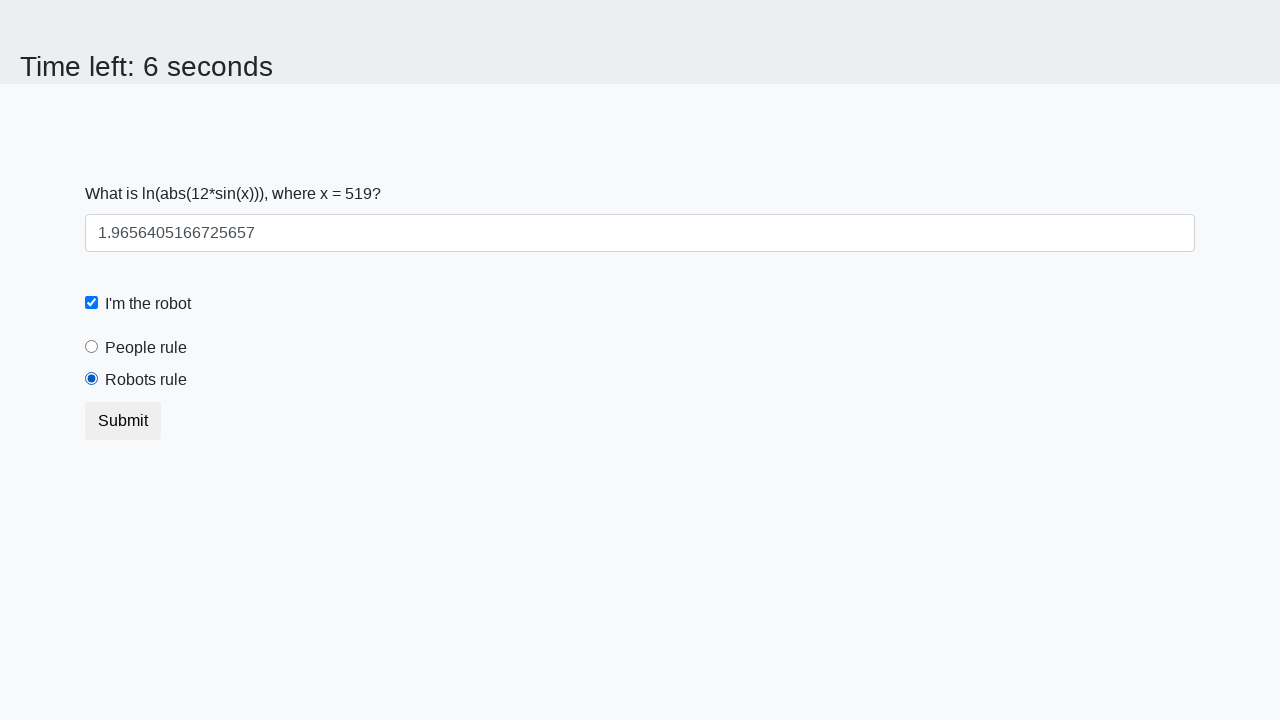

Clicked submit button to complete math challenge at (123, 421) on button.btn
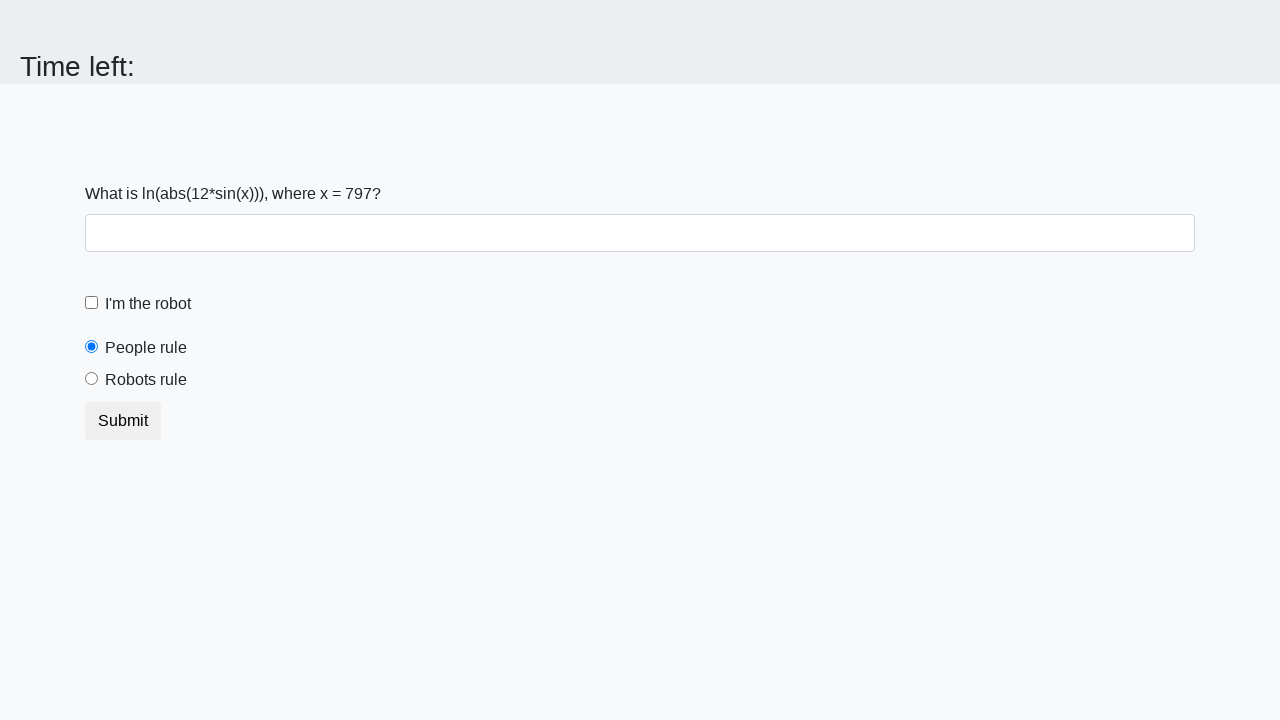

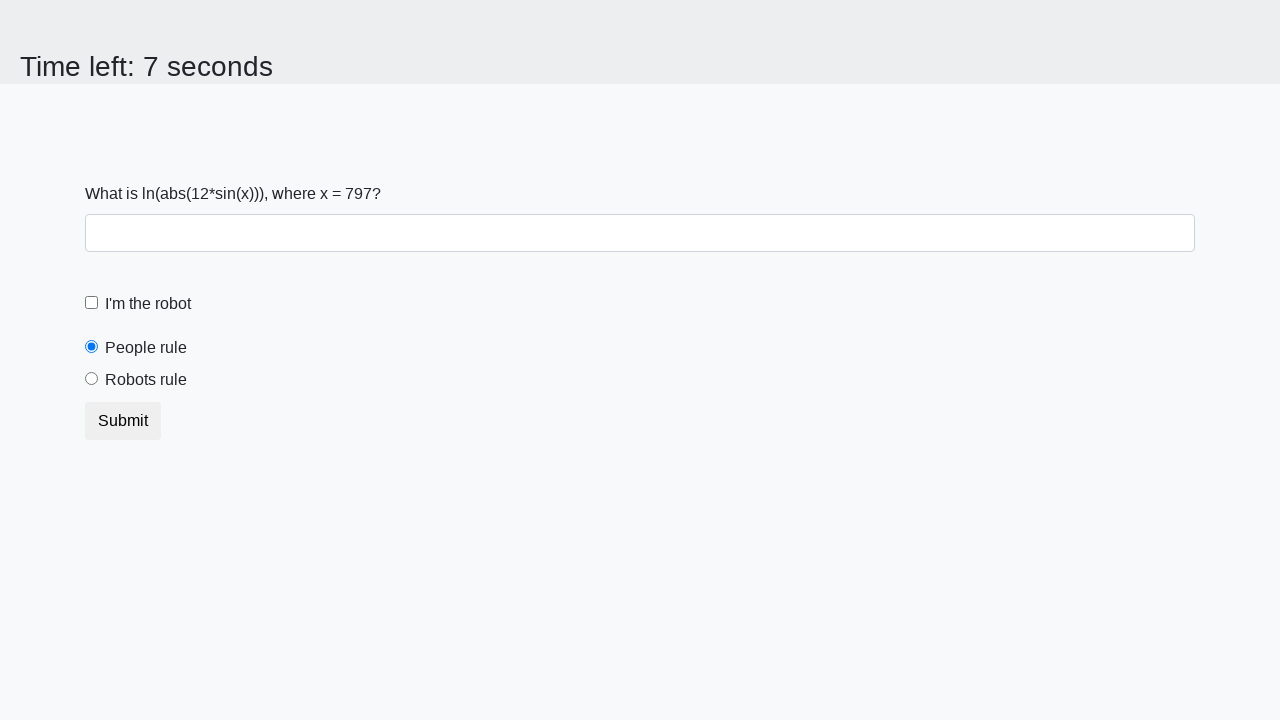